Tests that new todo items are appended to the bottom of the list by creating 3 items

Starting URL: https://demo.playwright.dev/todomvc

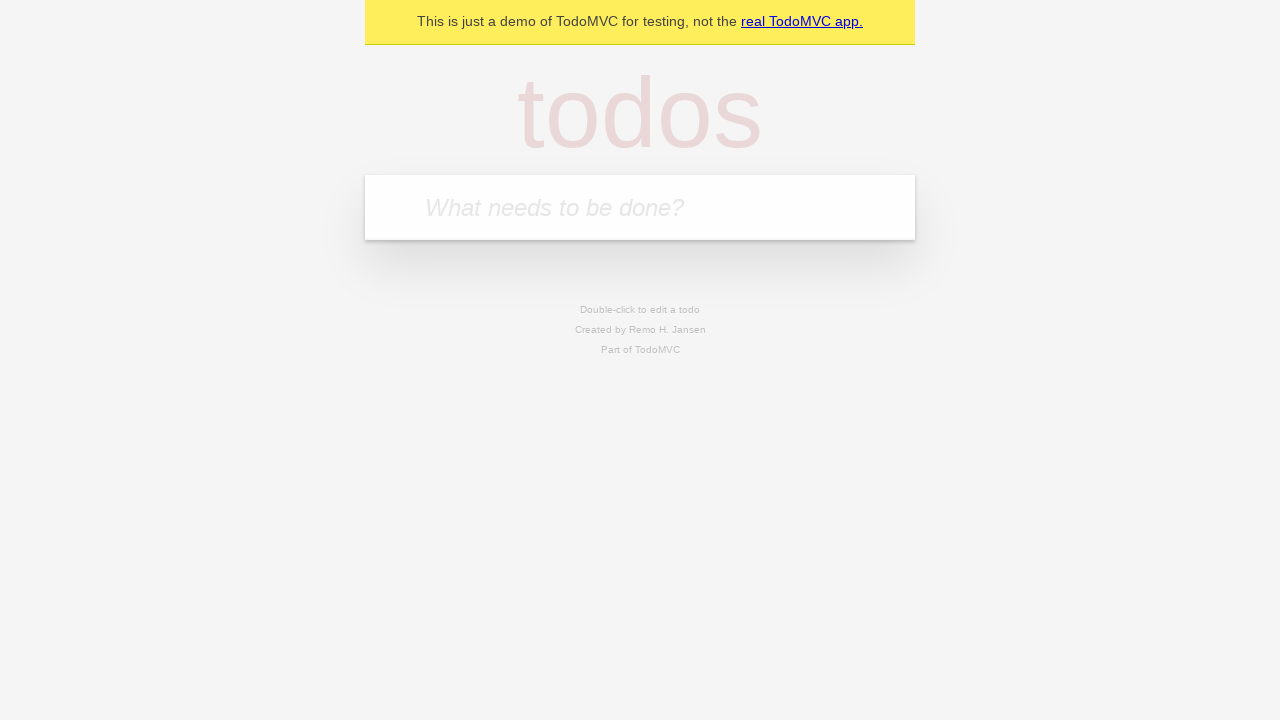

Located the todo input field
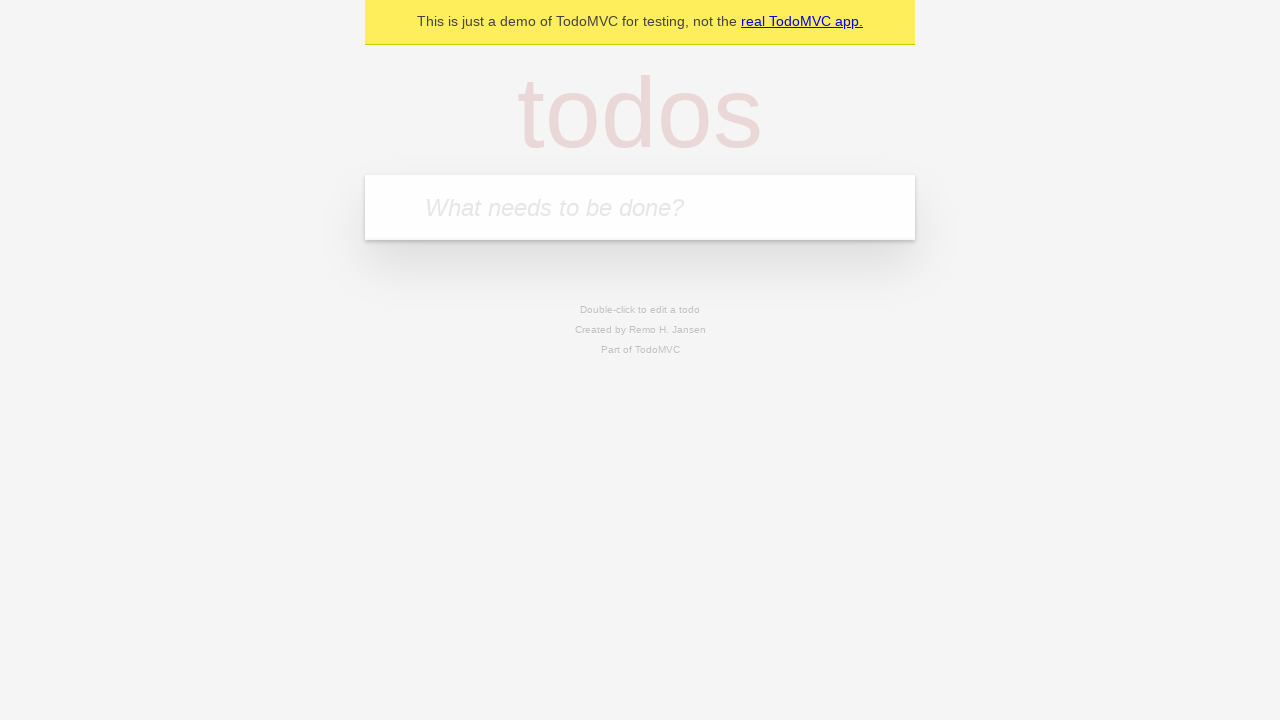

Filled first todo item with 'buy some cheese' on internal:attr=[placeholder="What needs to be done?"i]
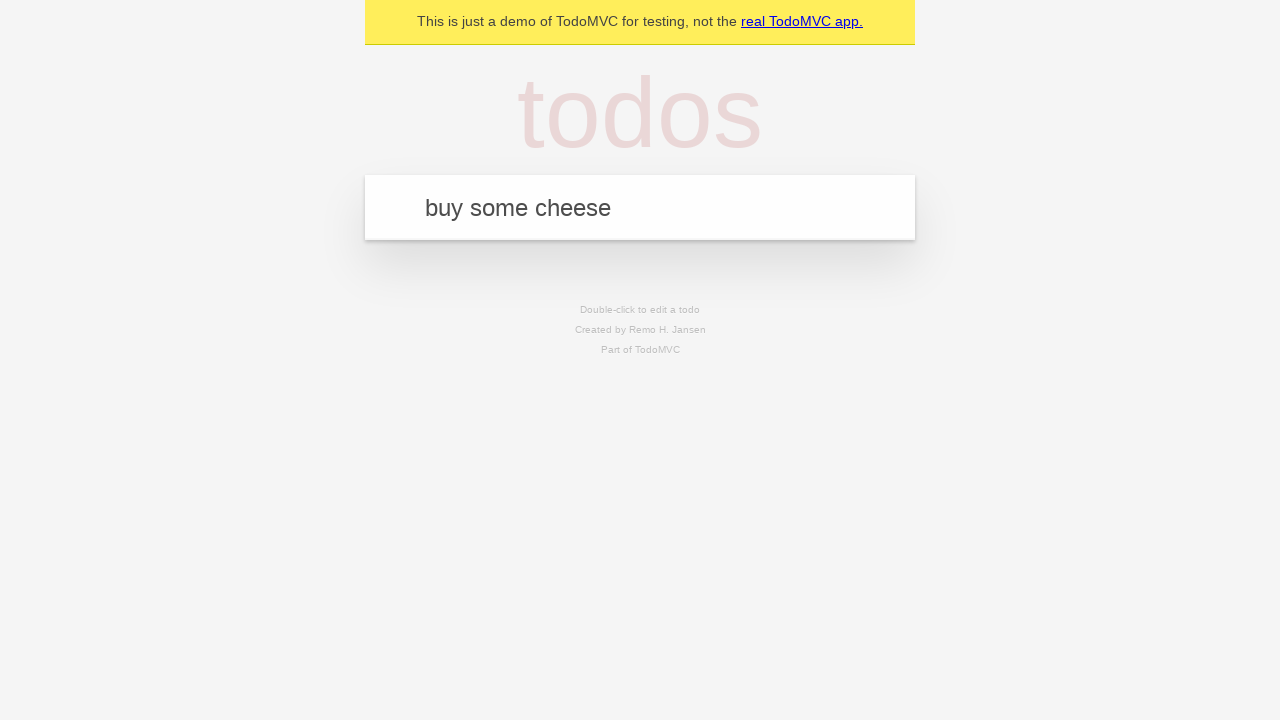

Pressed Enter to add first todo item on internal:attr=[placeholder="What needs to be done?"i]
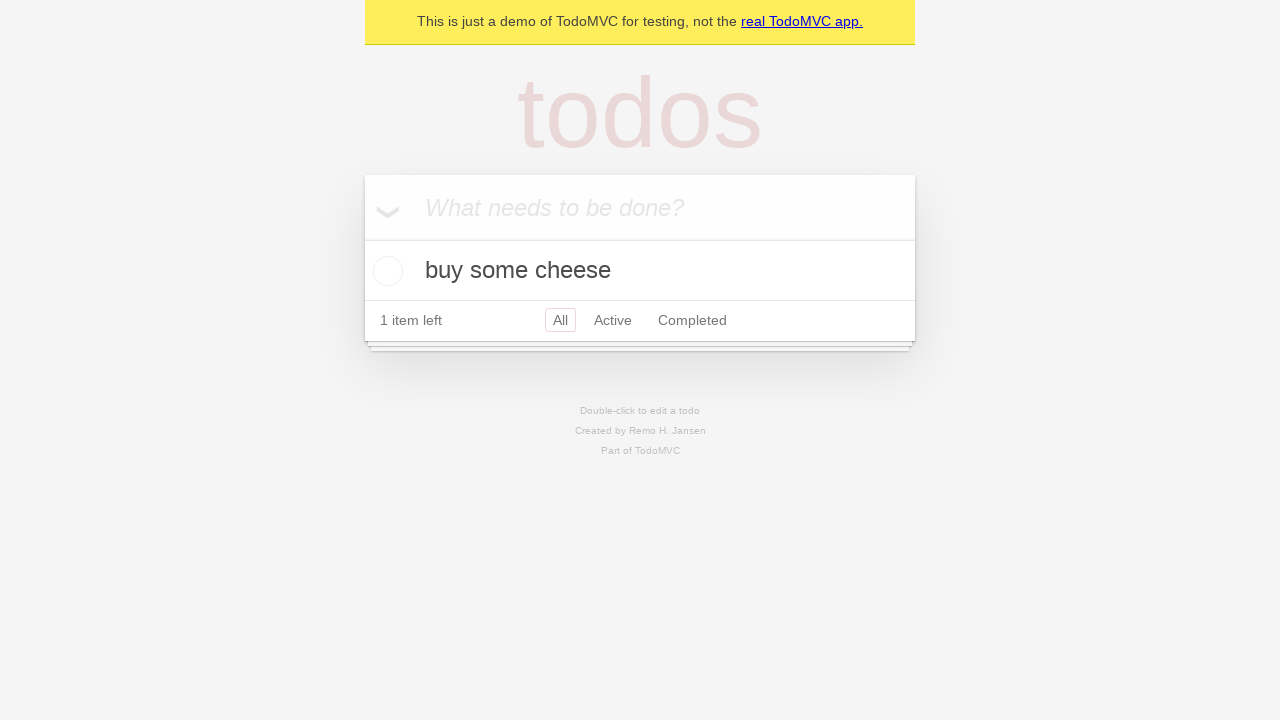

Filled second todo item with 'feed the cat' on internal:attr=[placeholder="What needs to be done?"i]
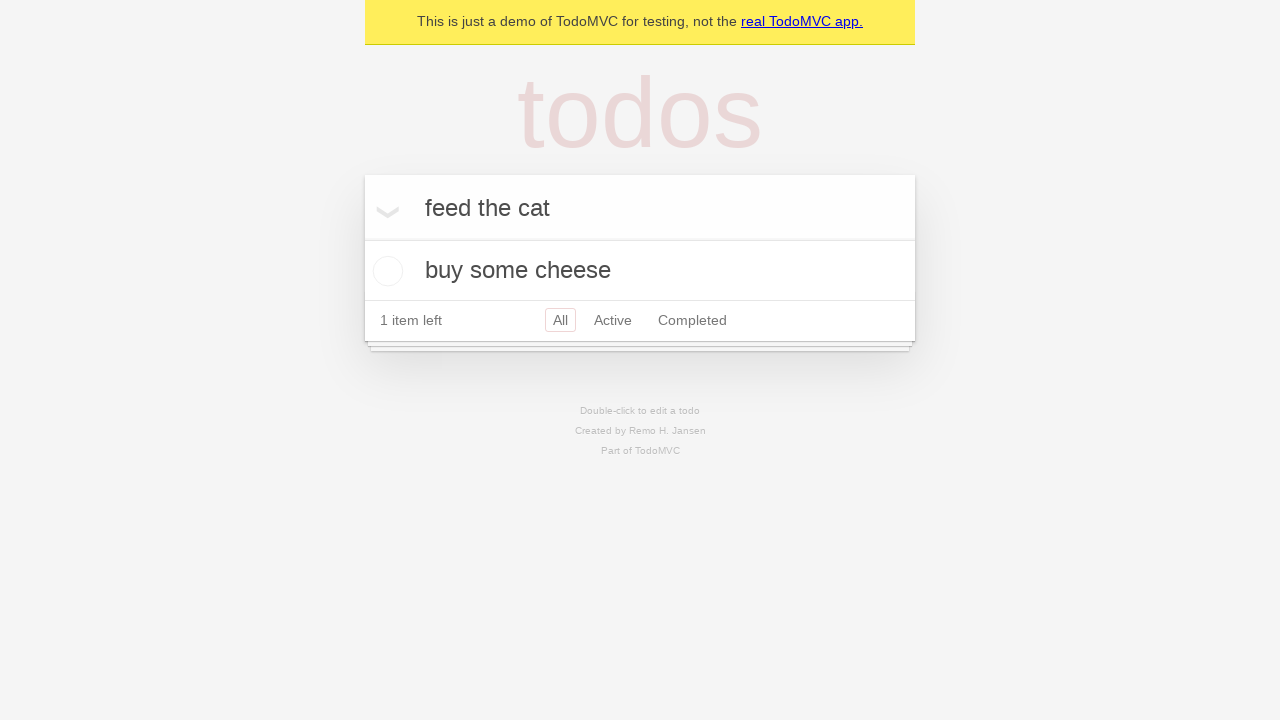

Pressed Enter to add second todo item on internal:attr=[placeholder="What needs to be done?"i]
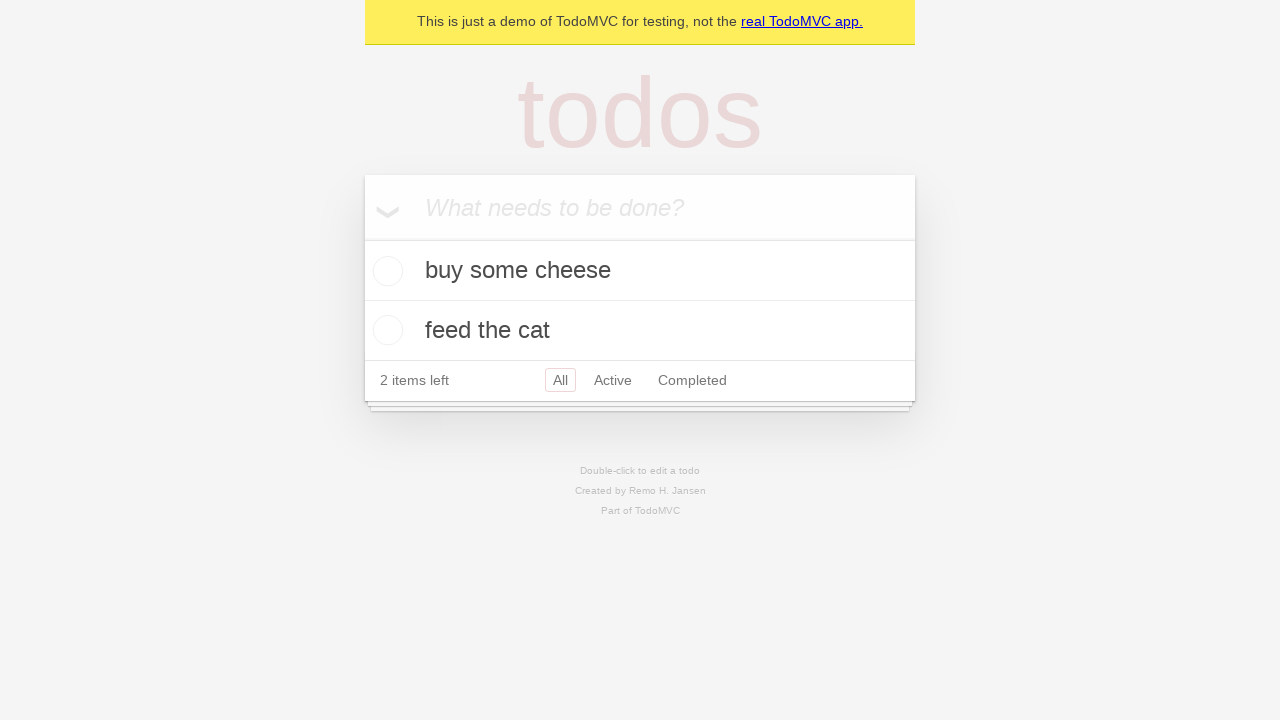

Filled third todo item with 'book a doctors appointment' on internal:attr=[placeholder="What needs to be done?"i]
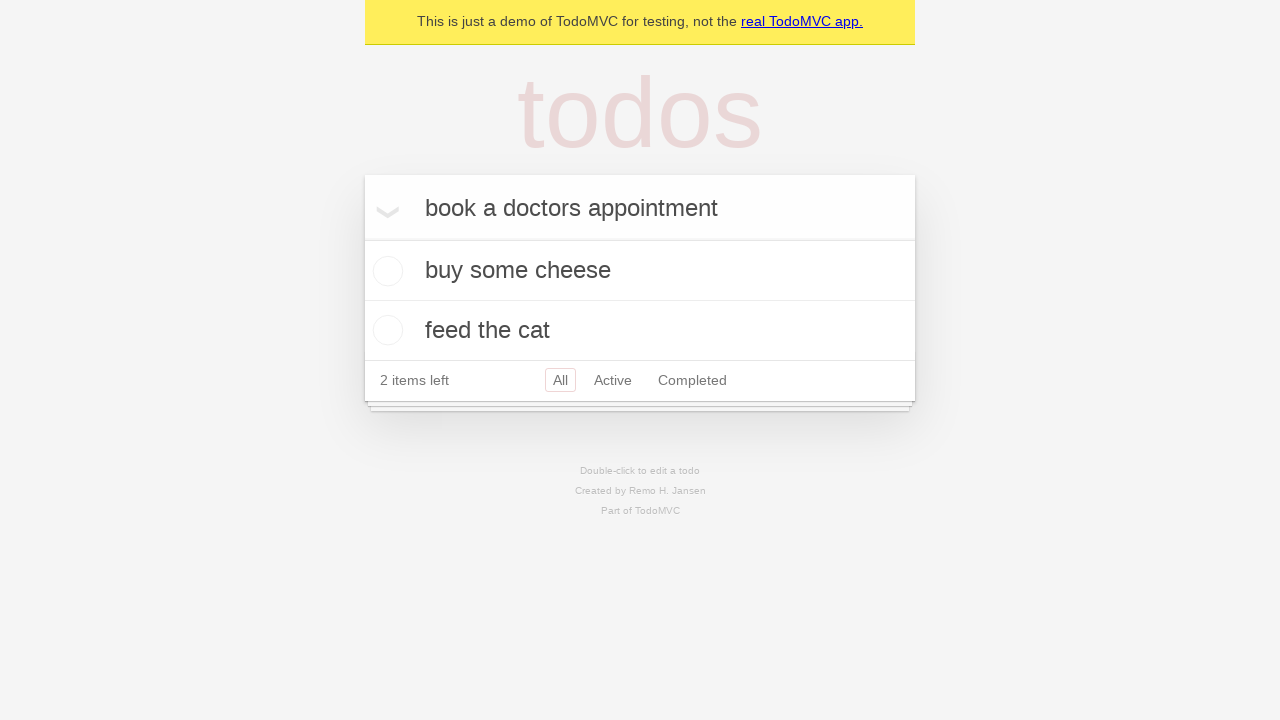

Pressed Enter to add third todo item on internal:attr=[placeholder="What needs to be done?"i]
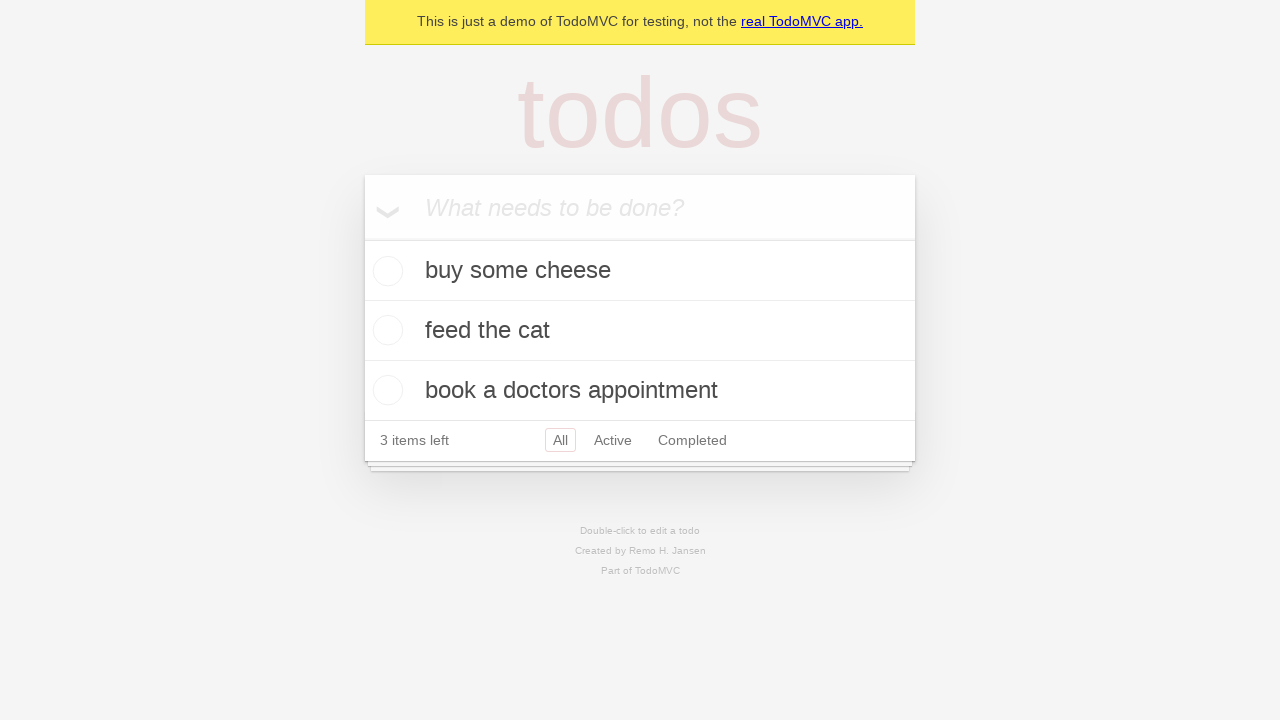

Verified all three todo items are visible in the list
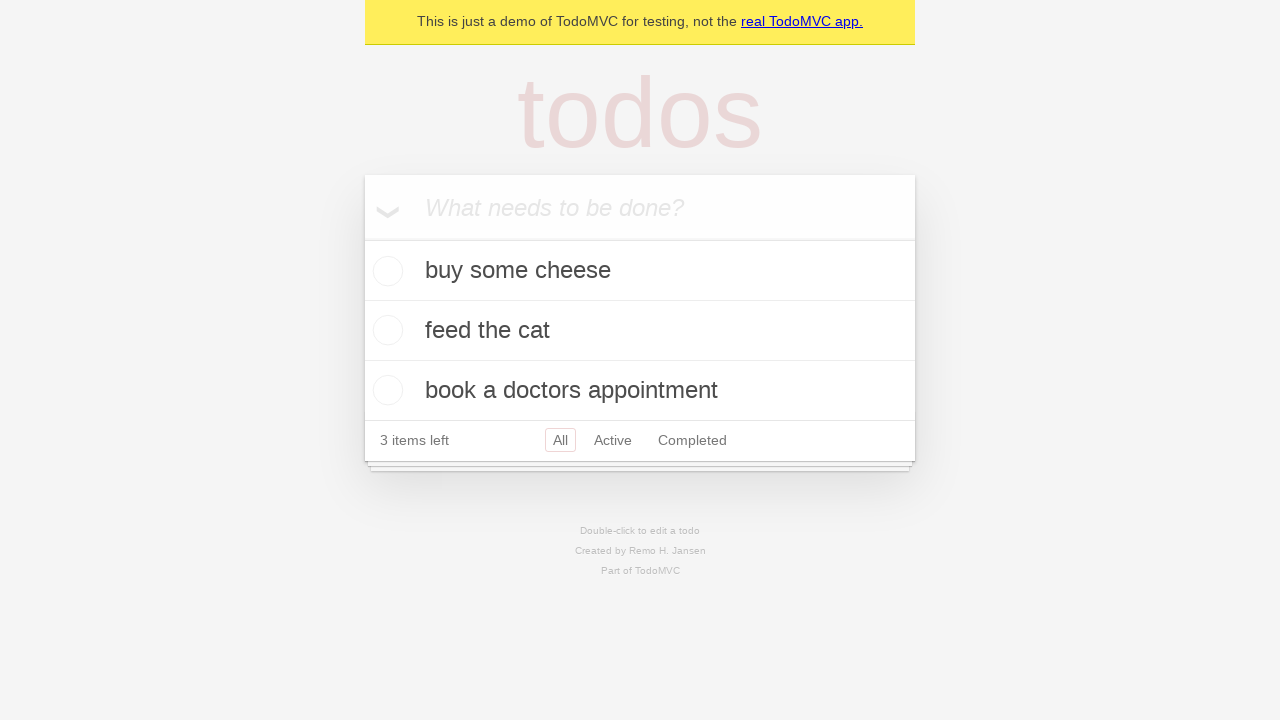

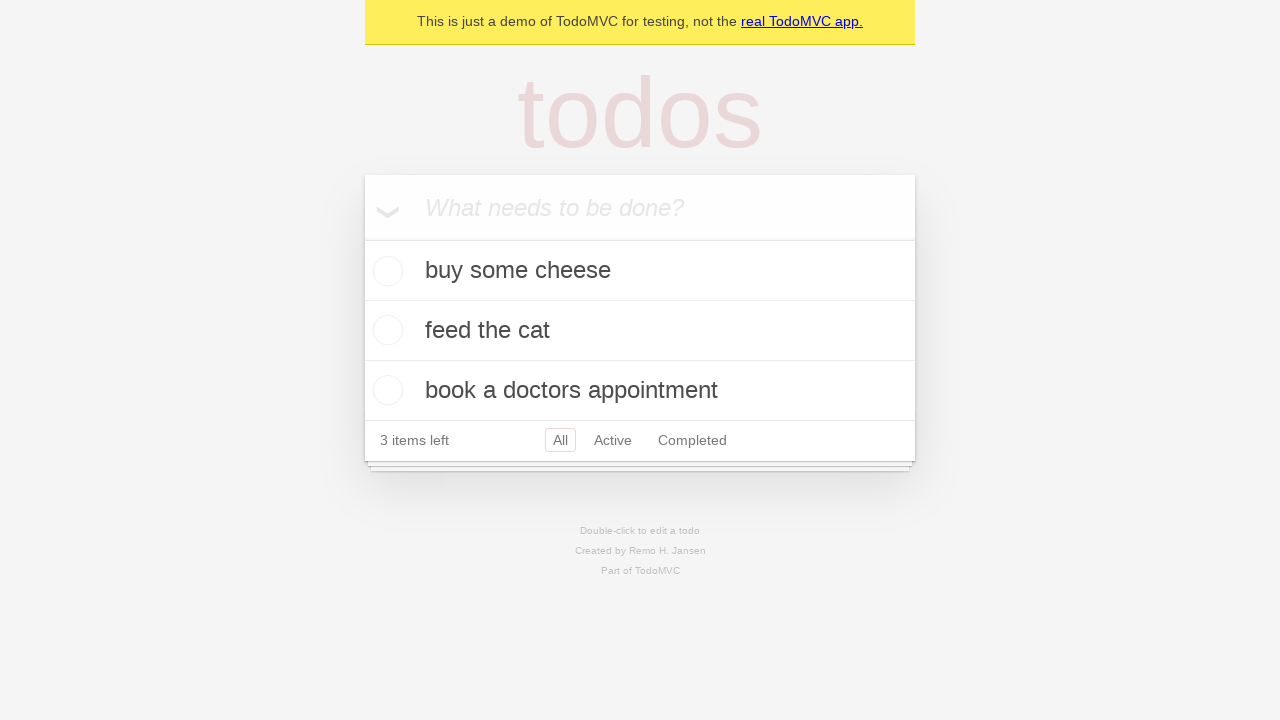